Tests file upload functionality on a demo upload page by uploading a file and verifying the filename is displayed after upload.

Starting URL: https://formstone.it/components/upload/demo/

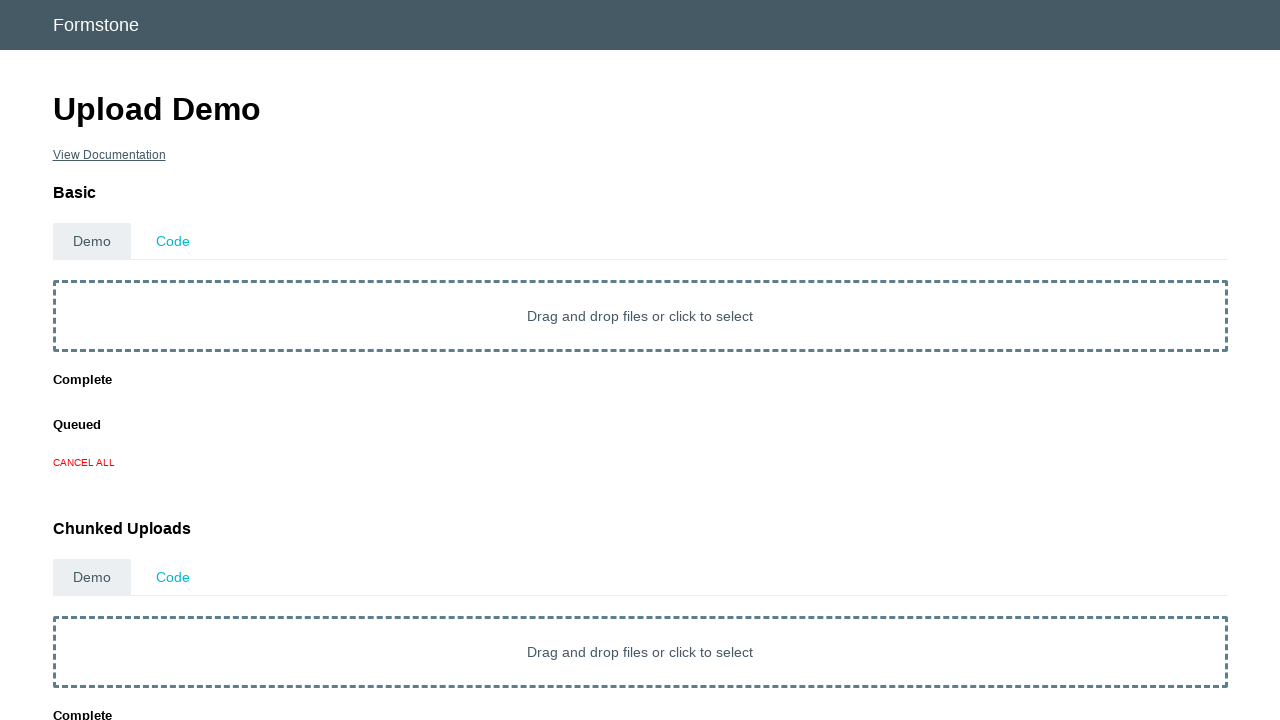

Created temporary test PNG file for upload
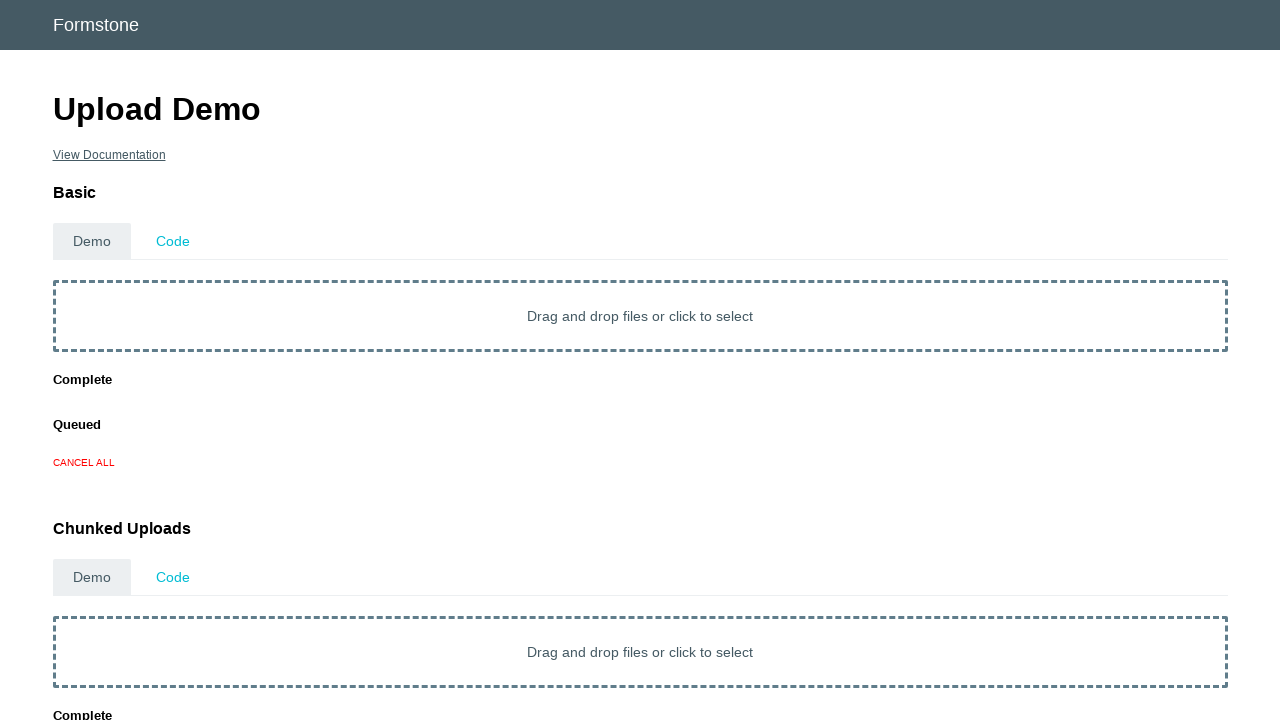

Located file upload input element
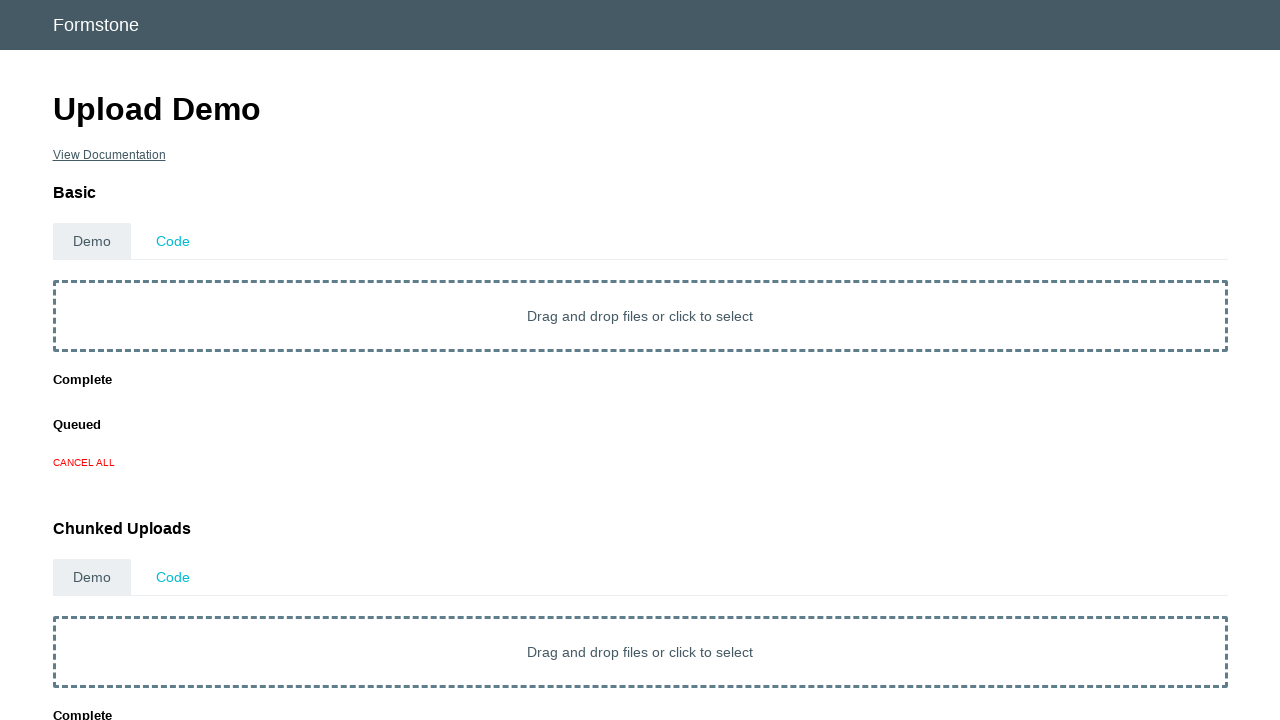

Uploaded test file 'test_upload_file.png'
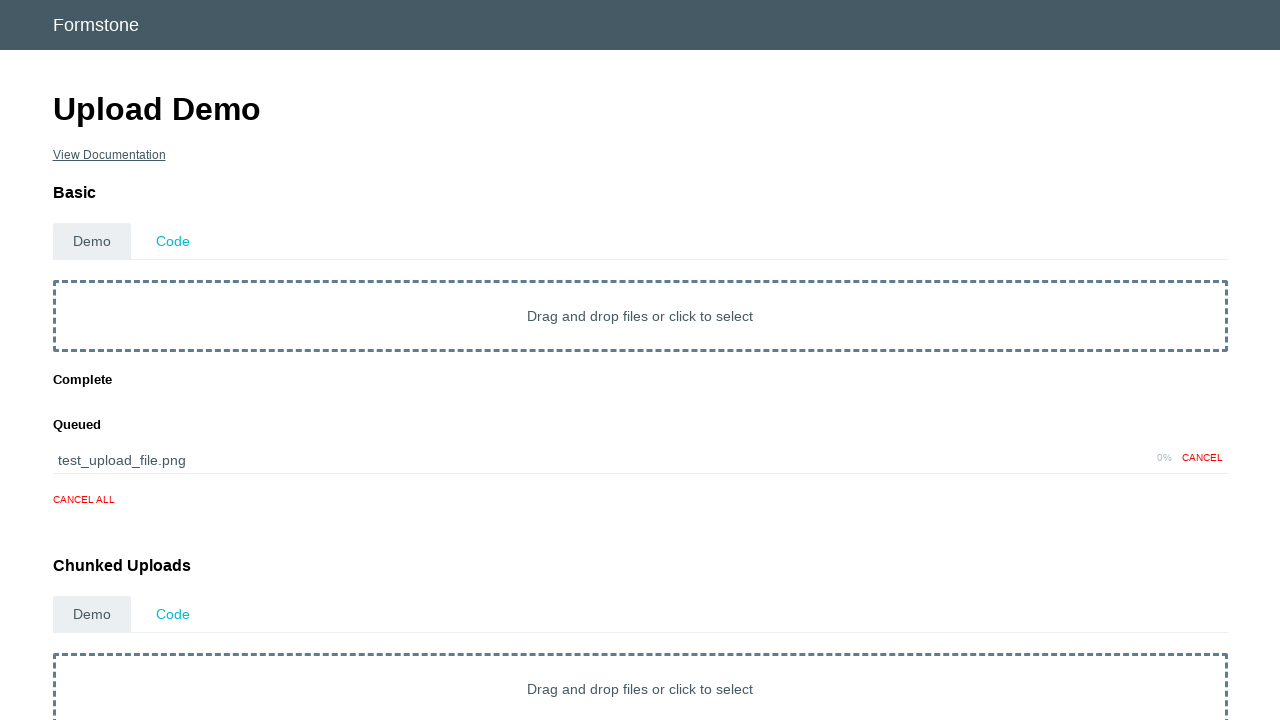

Waited for uploaded filename to appear in DOM
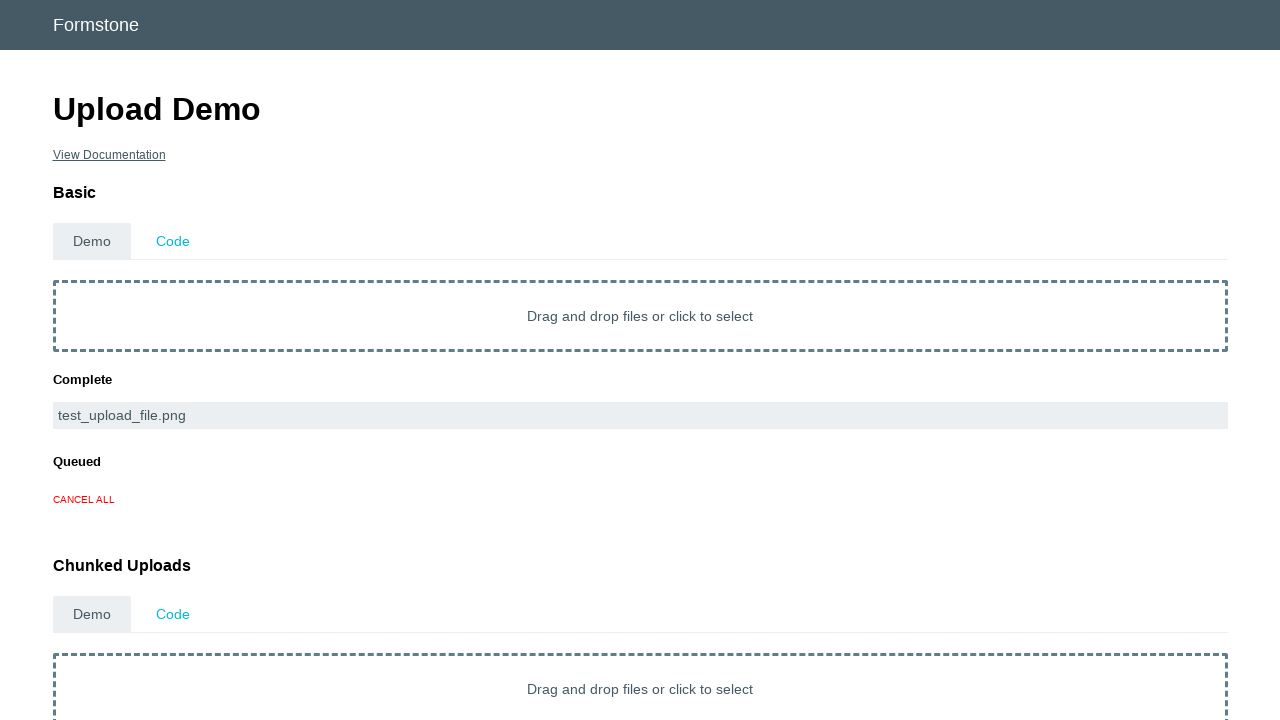

Verified uploaded filename displays correctly as 'test_upload_file.png'
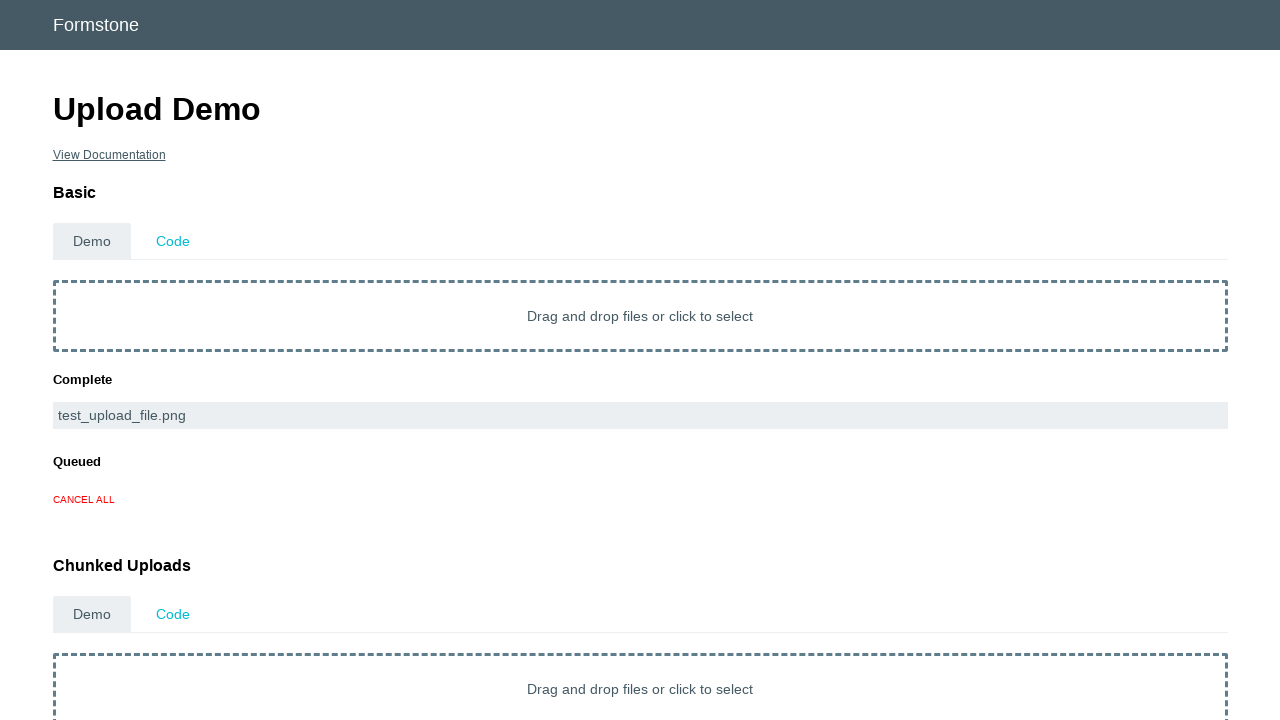

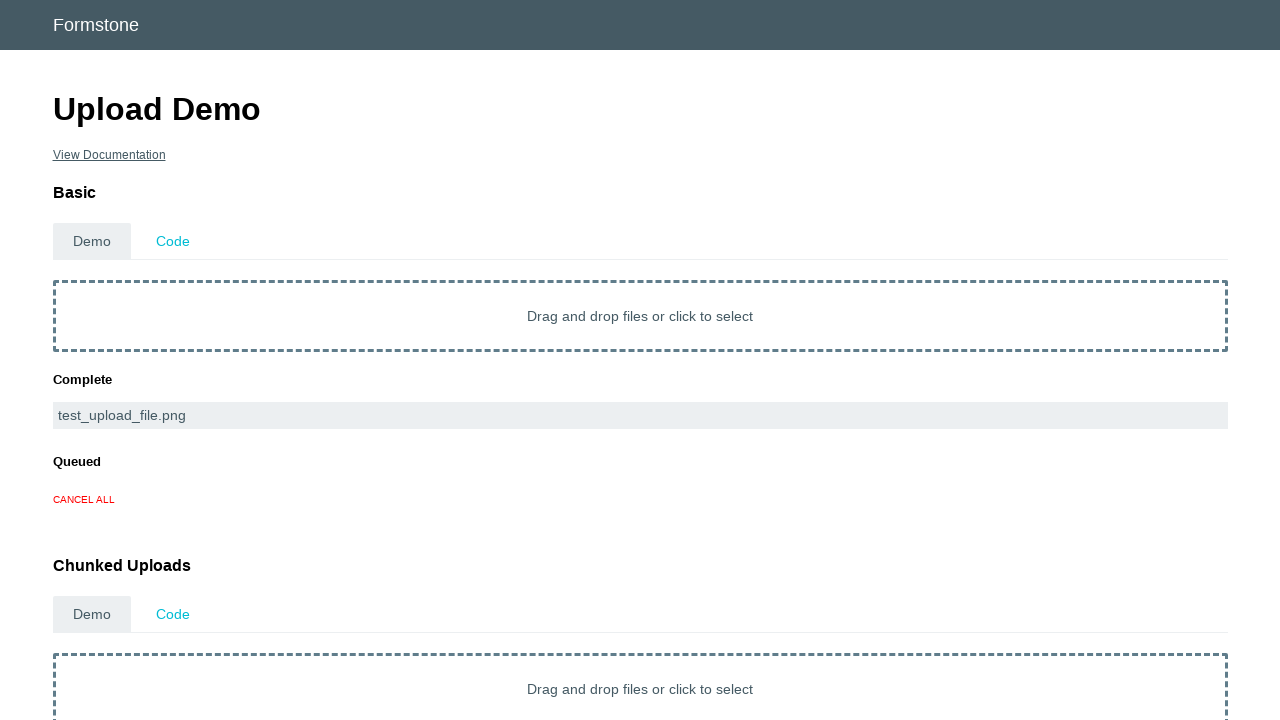